Waits for a specific price to appear, clicks a booking button, then solves a mathematical problem and submits the answer

Starting URL: http://suninjuly.github.io/explicit_wait2.html

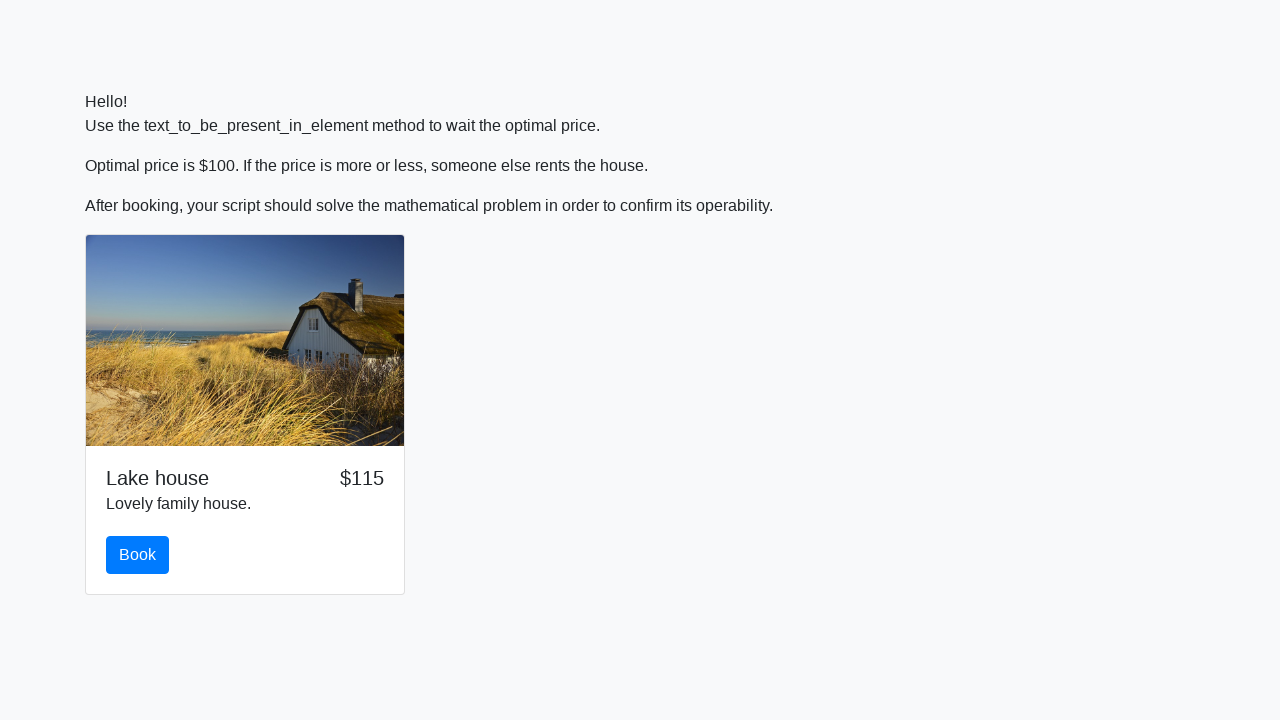

Waited for price to reach $100
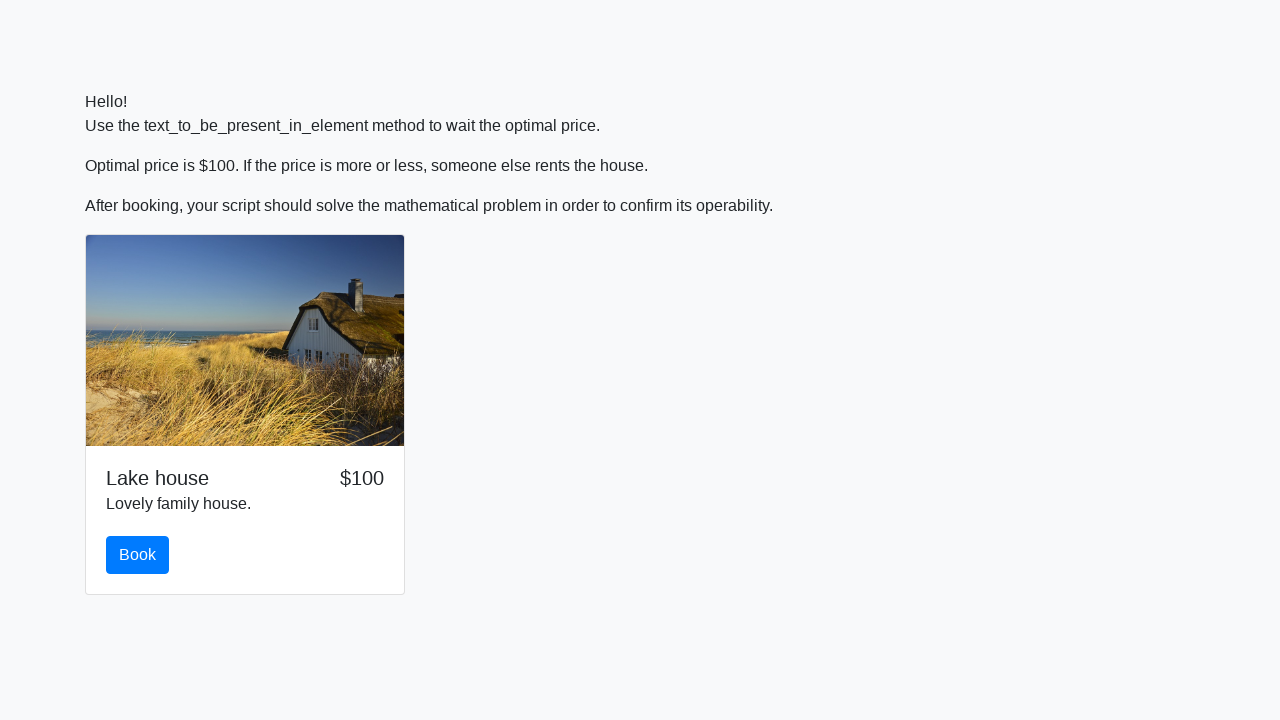

Clicked the book button at (138, 555) on #book
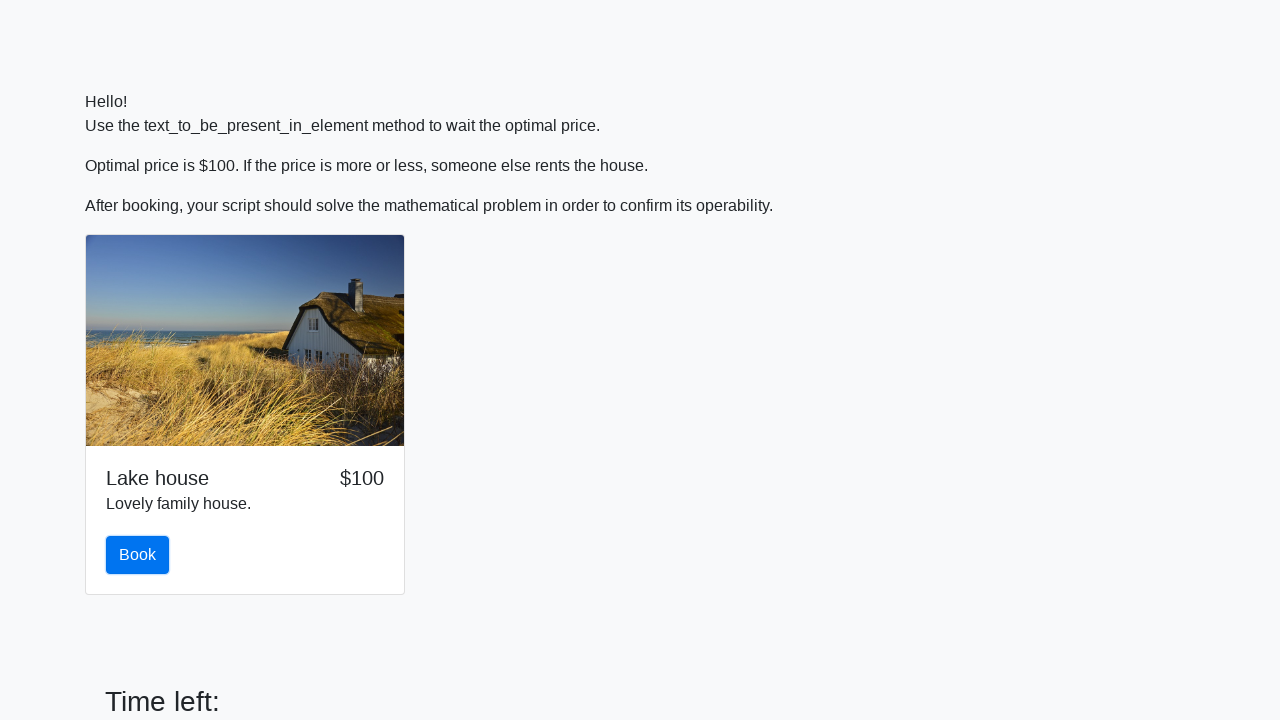

Scrolled input value element into view
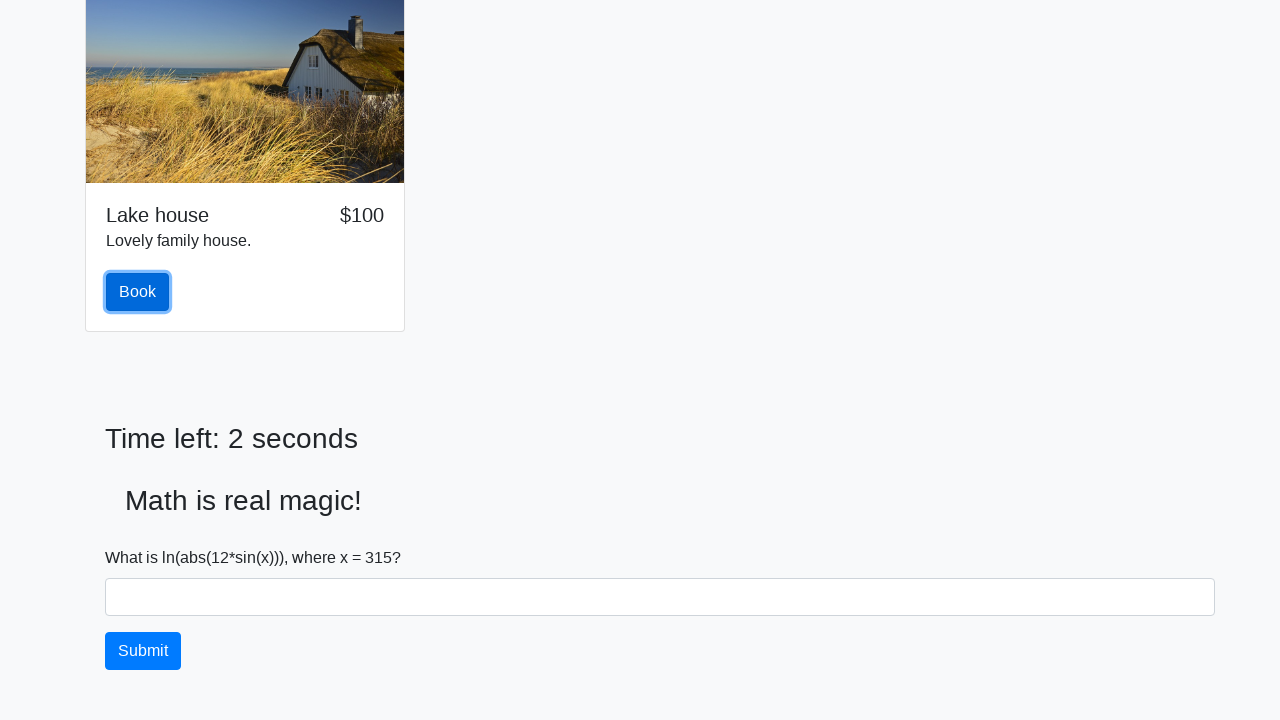

Retrieved input value: 315
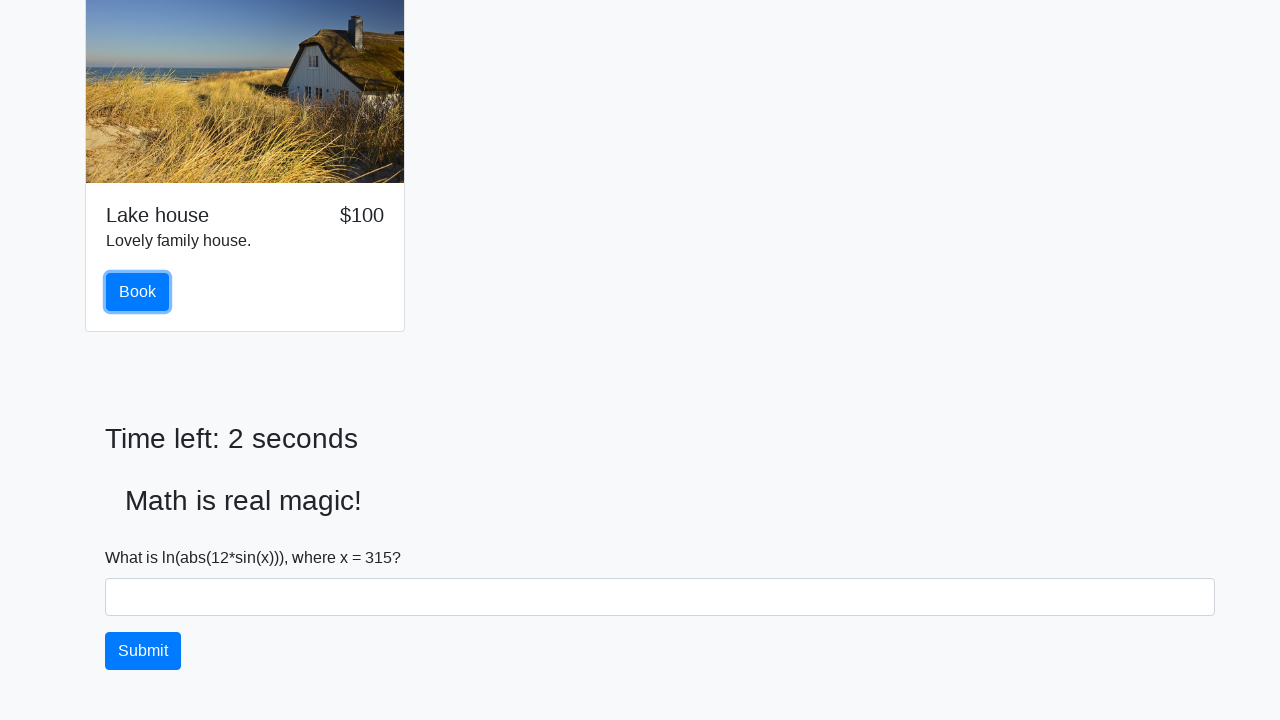

Calculated mathematical result: 2.1907144517891077
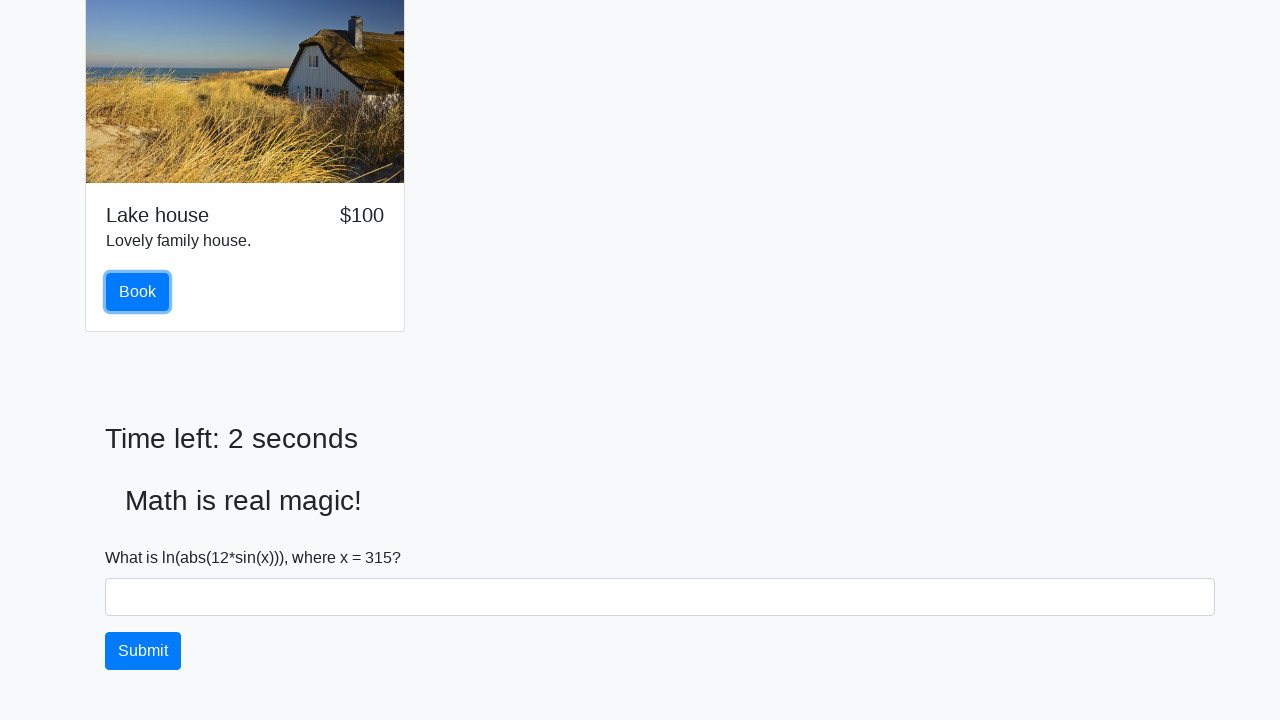

Filled answer field with calculated value on #answer
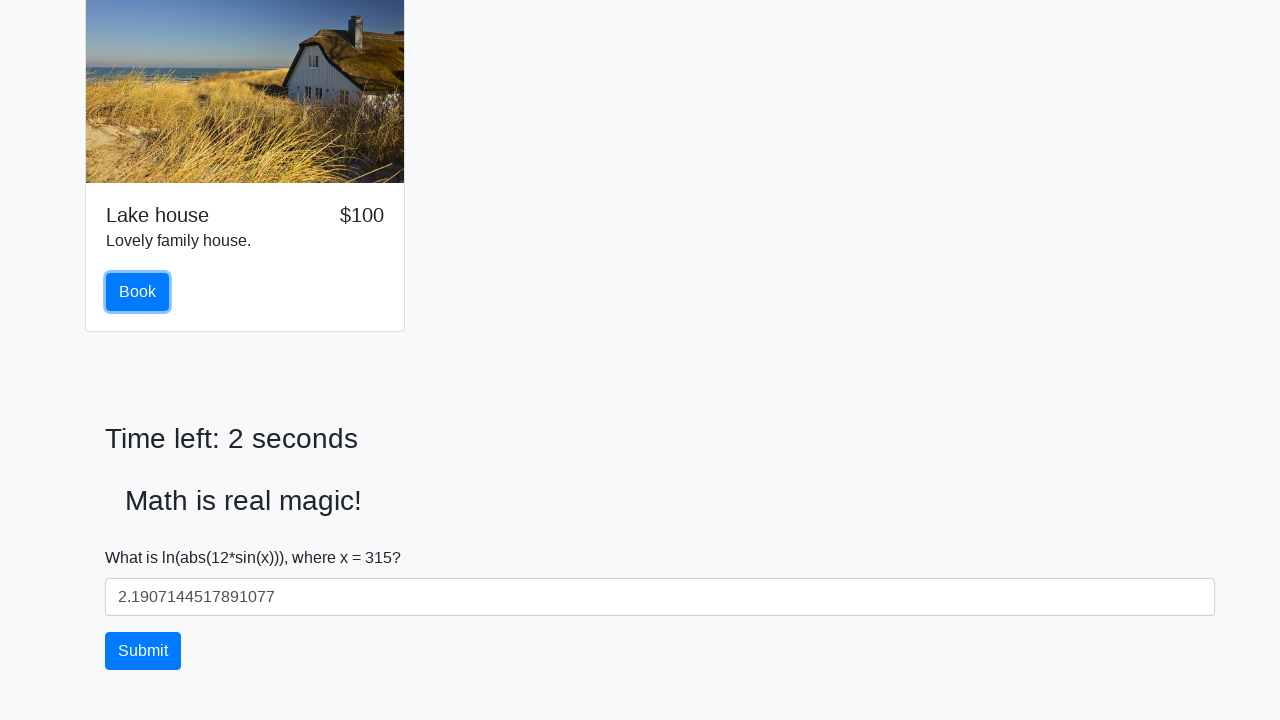

Clicked the solve button to submit answer at (143, 651) on #solve
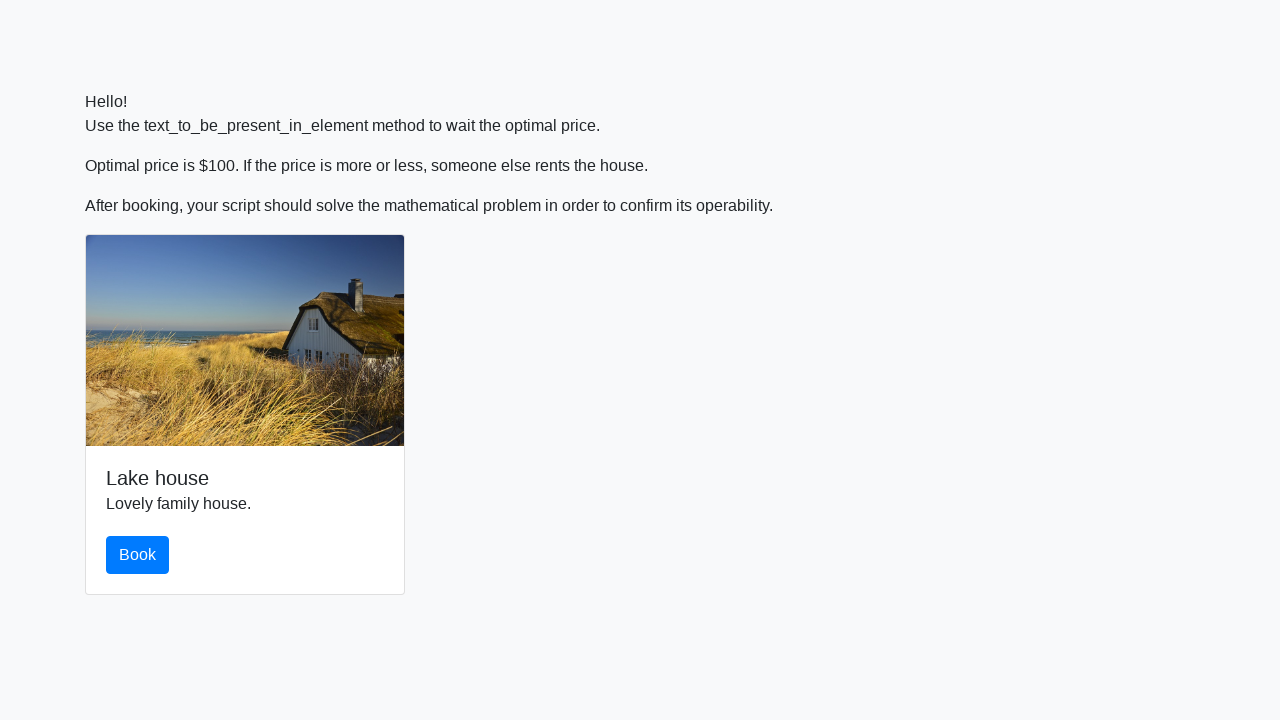

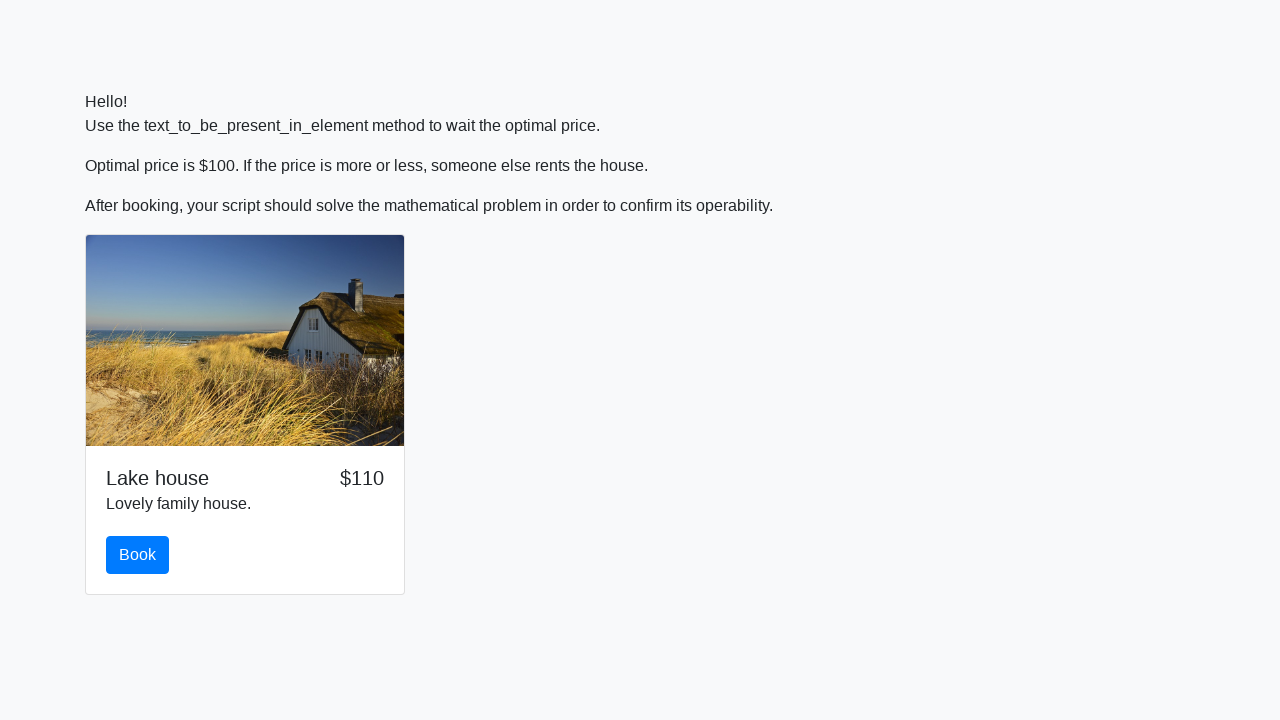